Tests drag and drop functionality by dragging element A to element B position

Starting URL: https://the-internet.herokuapp.com/drag_and_drop

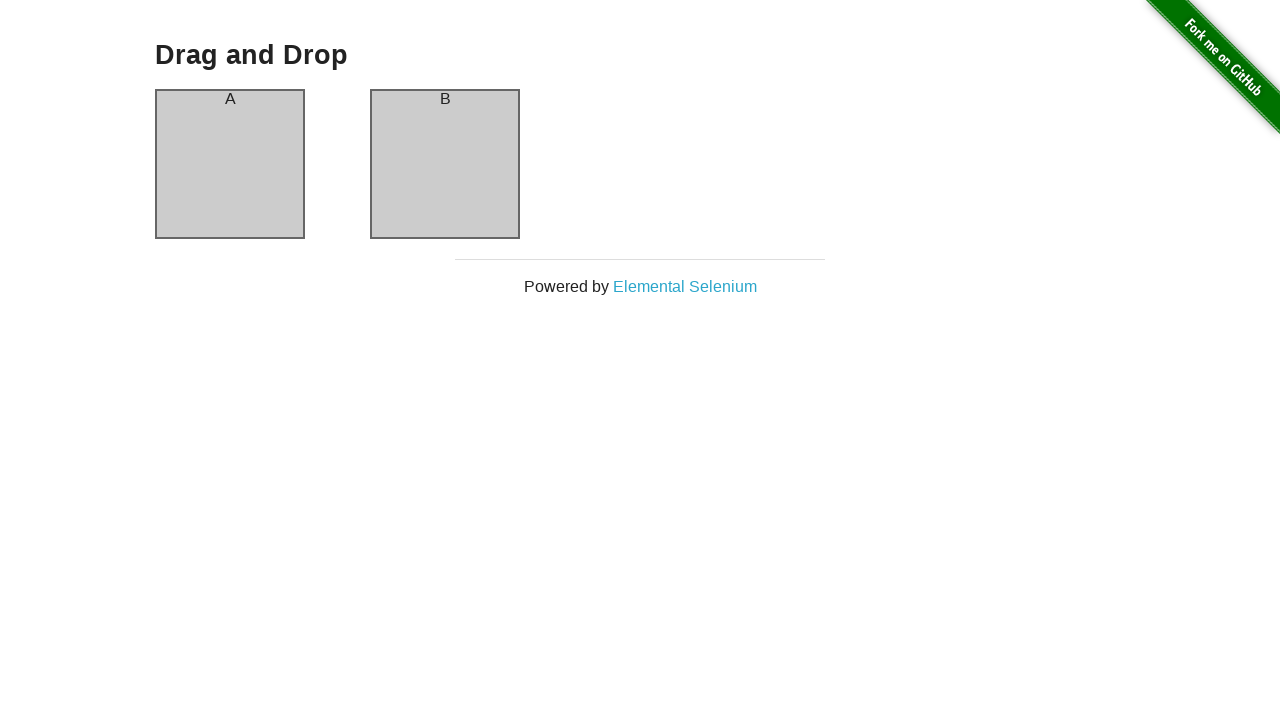

Located source element (column-a)
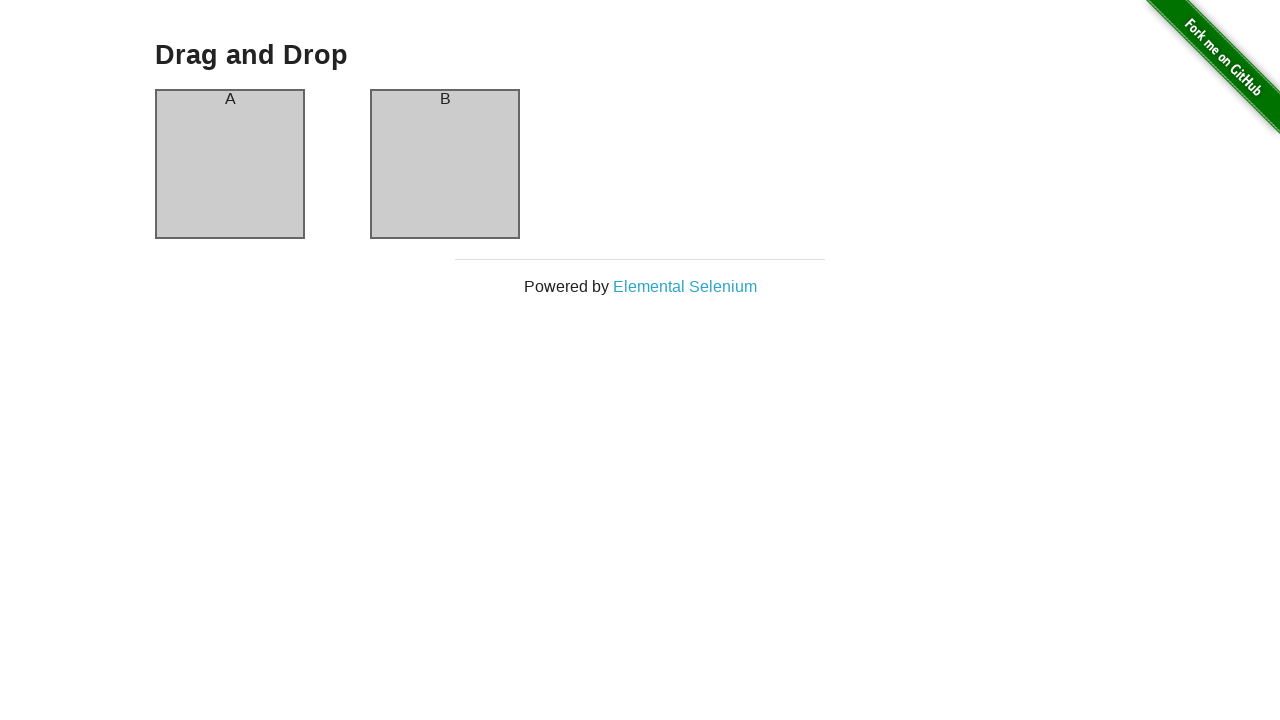

Located target element (column-b)
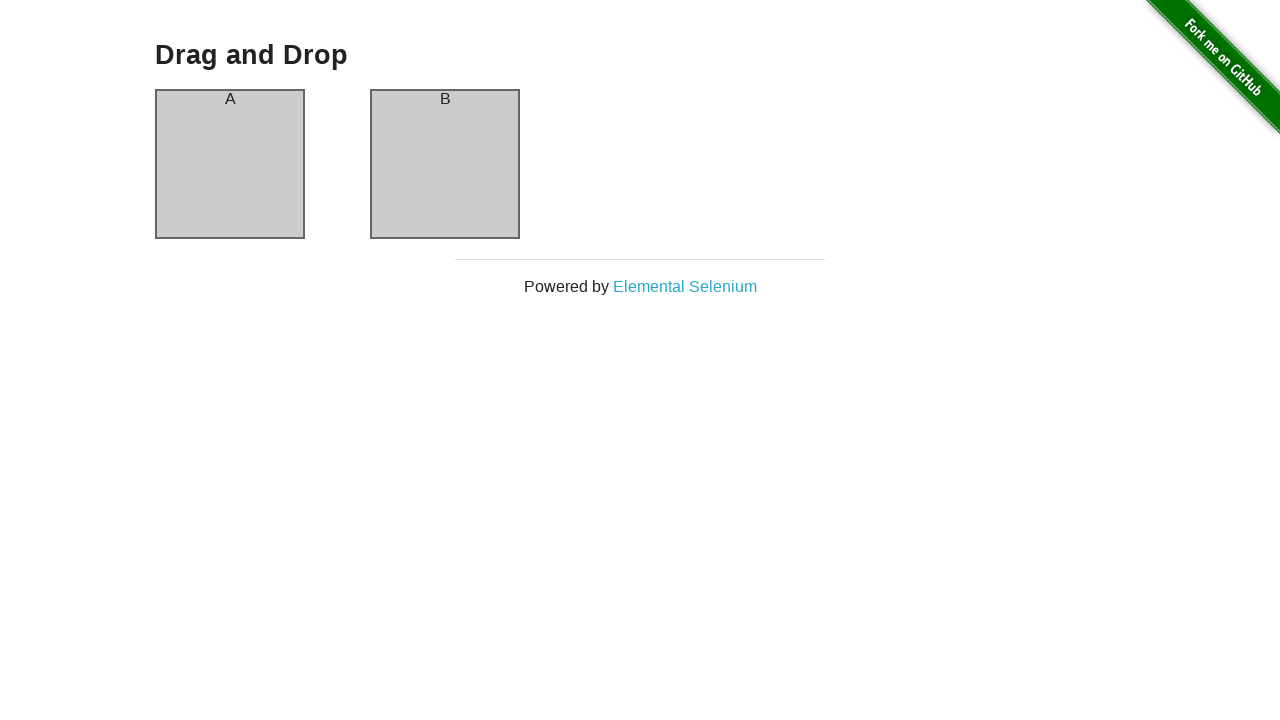

Dragged element A to element B position at (445, 164)
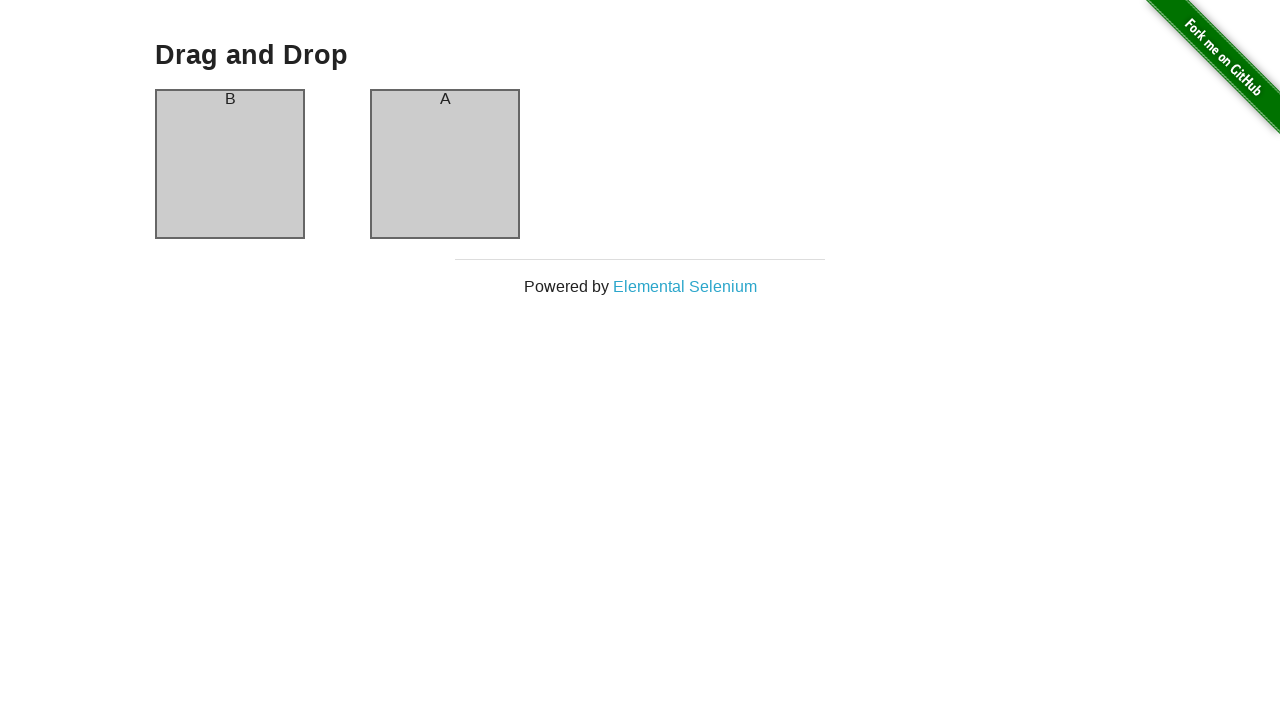

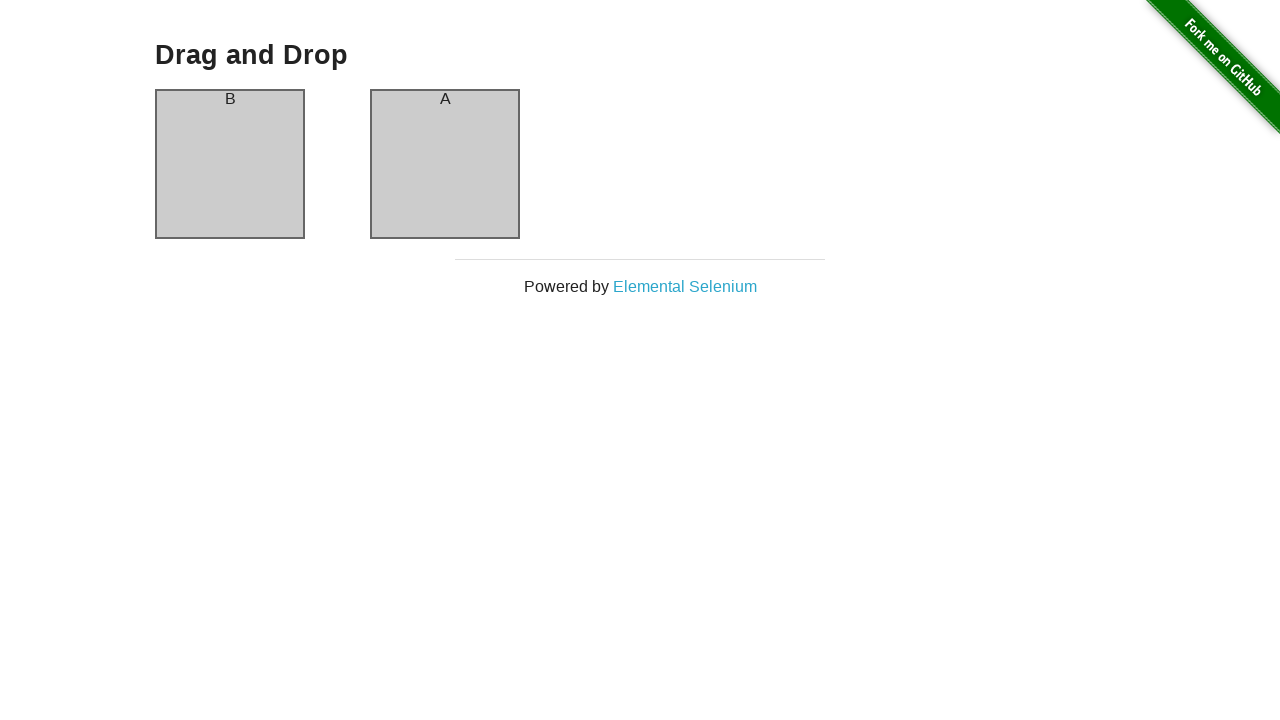